Tests handling of stale element reference by clicking on a checkboxes link, refreshing the page, and relocating the element

Starting URL: https://testcenter.techproeducation.com/

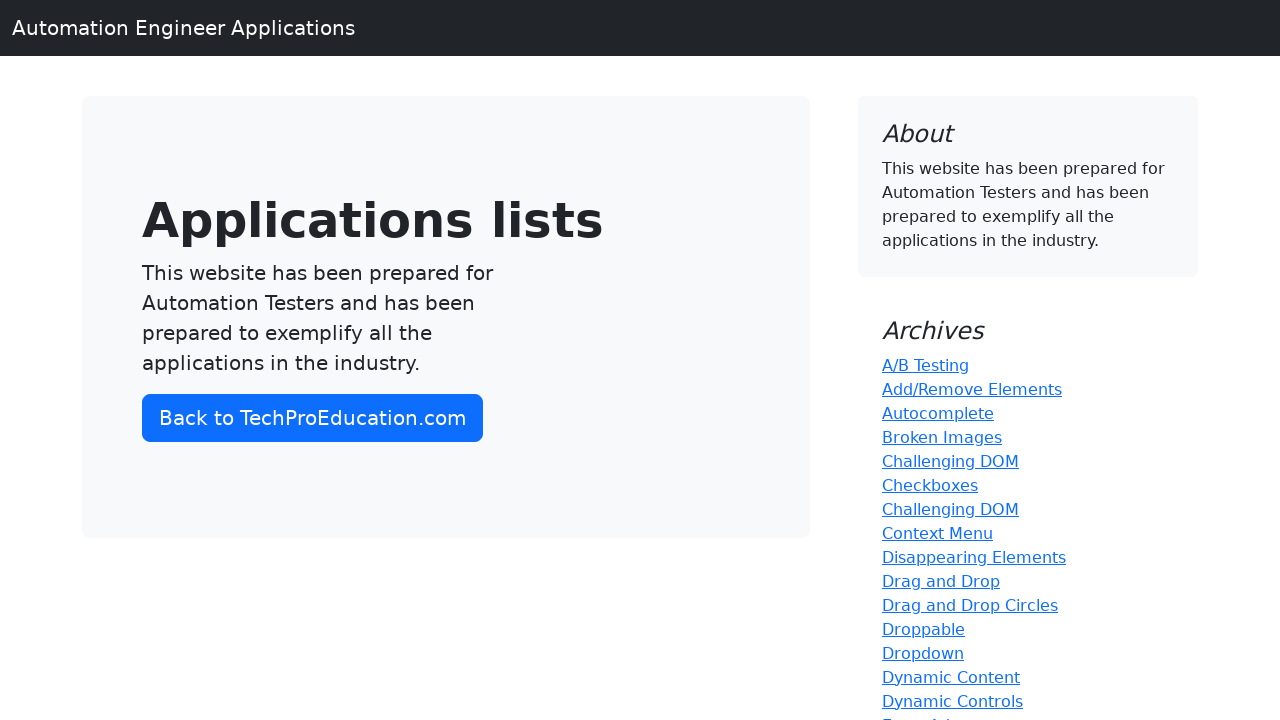

Navigated to TechPro Education test center homepage
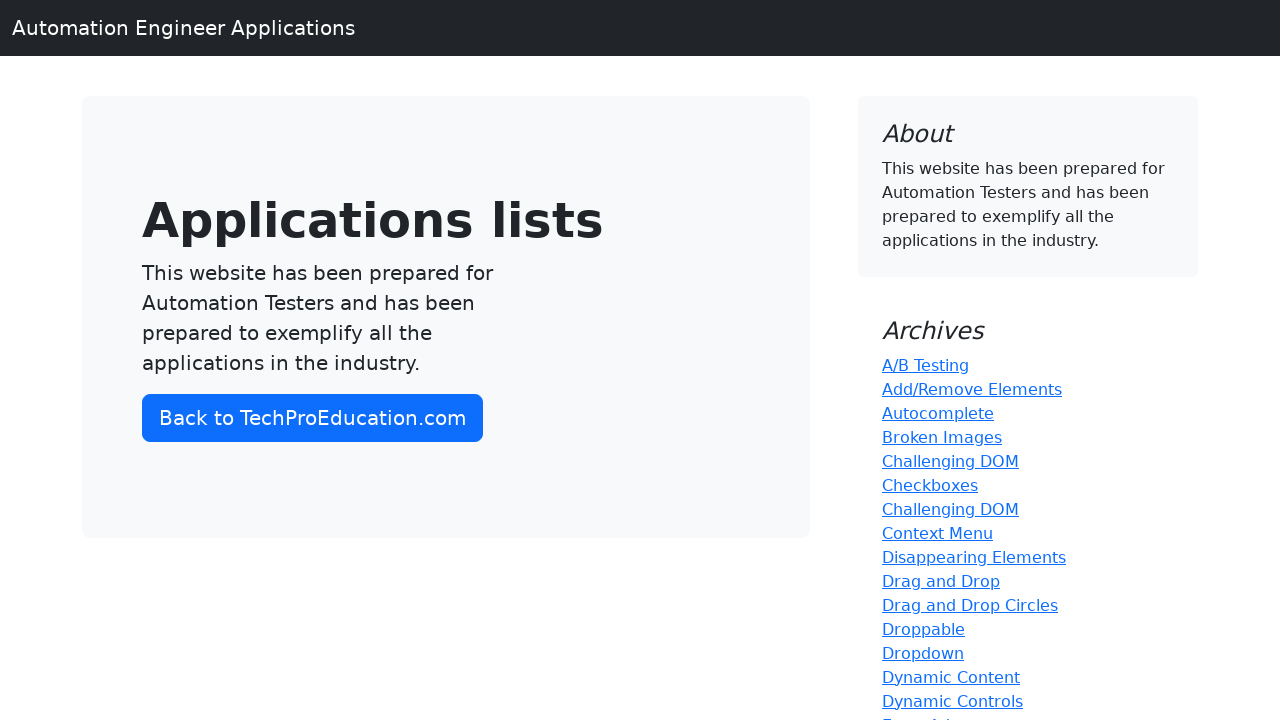

Clicked on Checkboxes link at (930, 485) on a:text('Checkboxes')
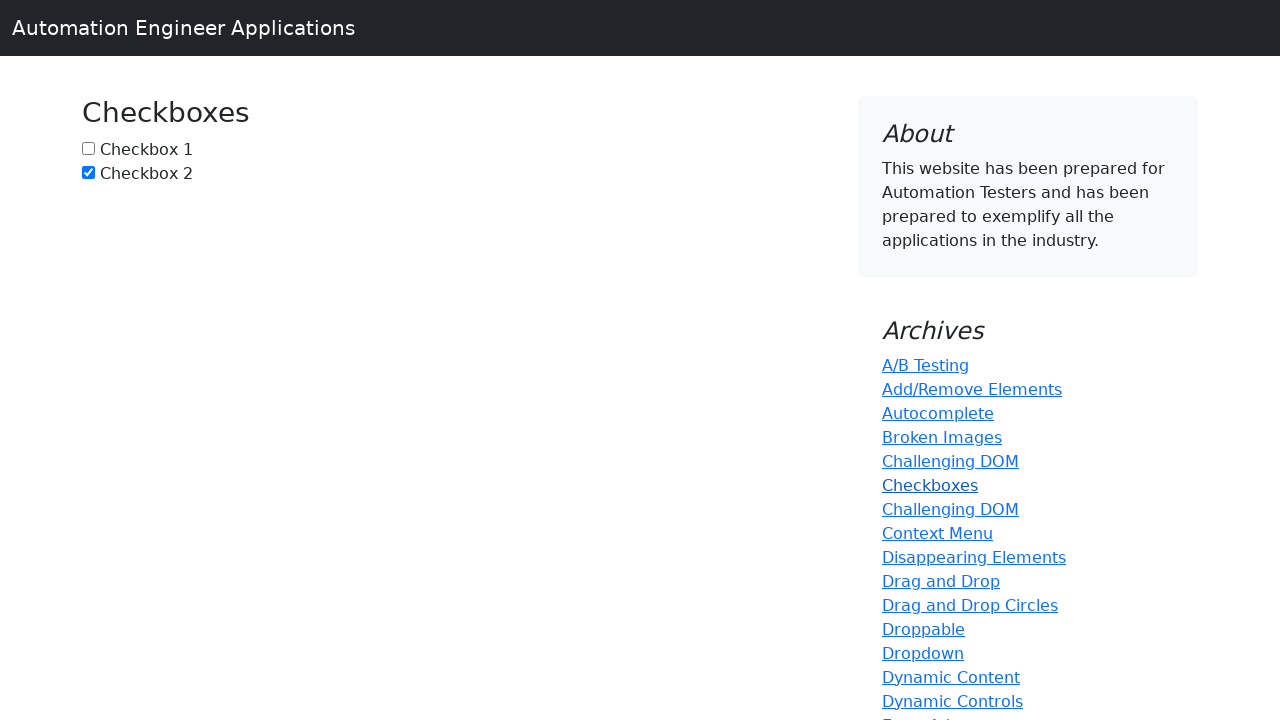

Refreshed the page to trigger stale element reference
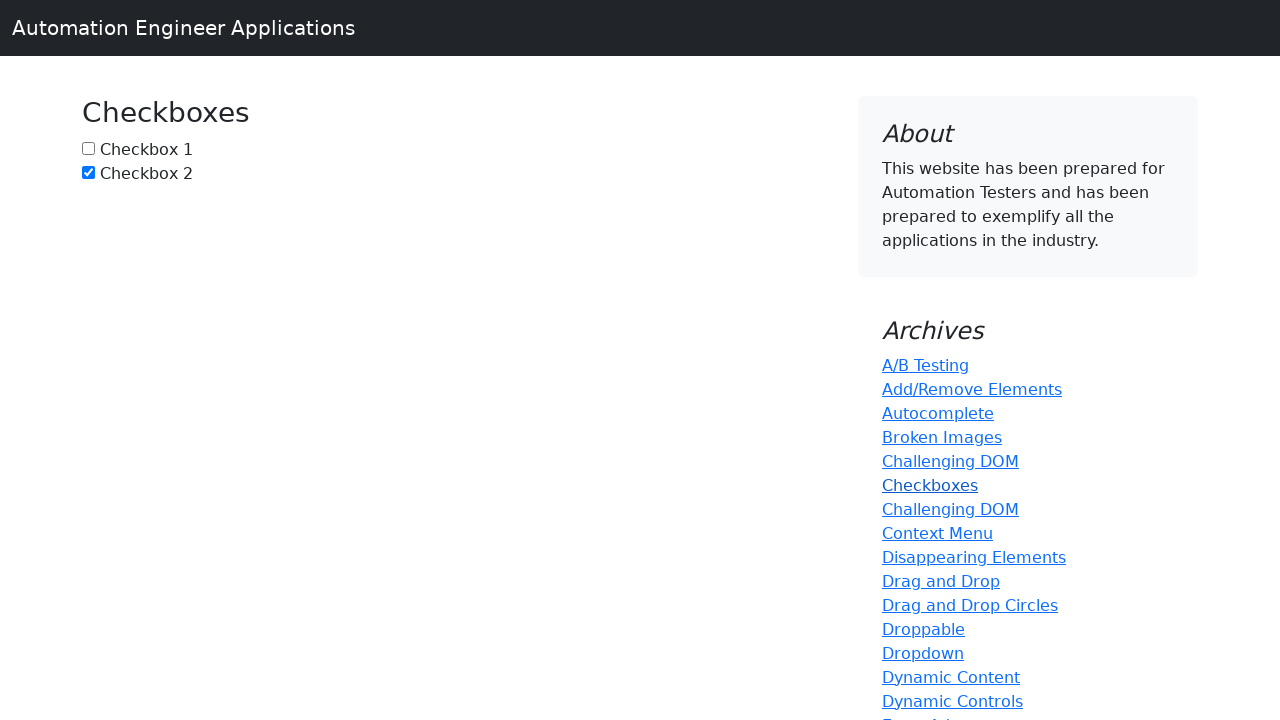

Relocated and clicked Checkboxes link after page refresh at (930, 485) on a:text('Checkboxes')
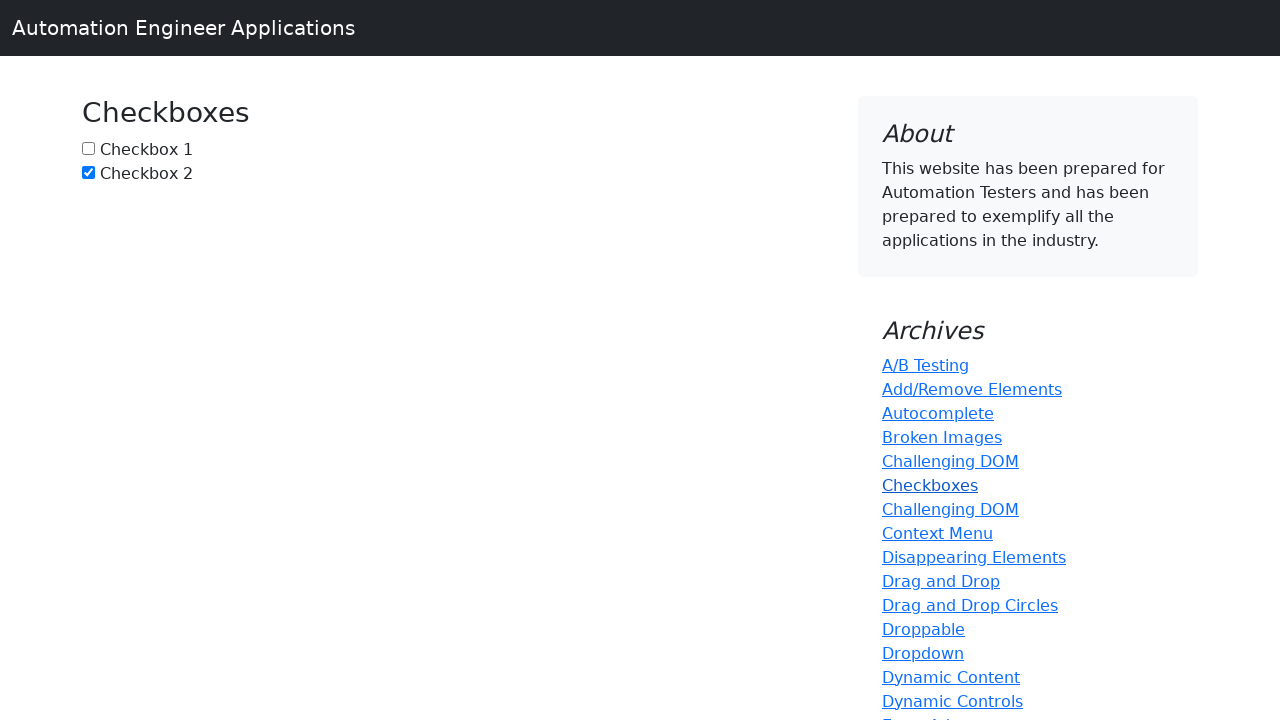

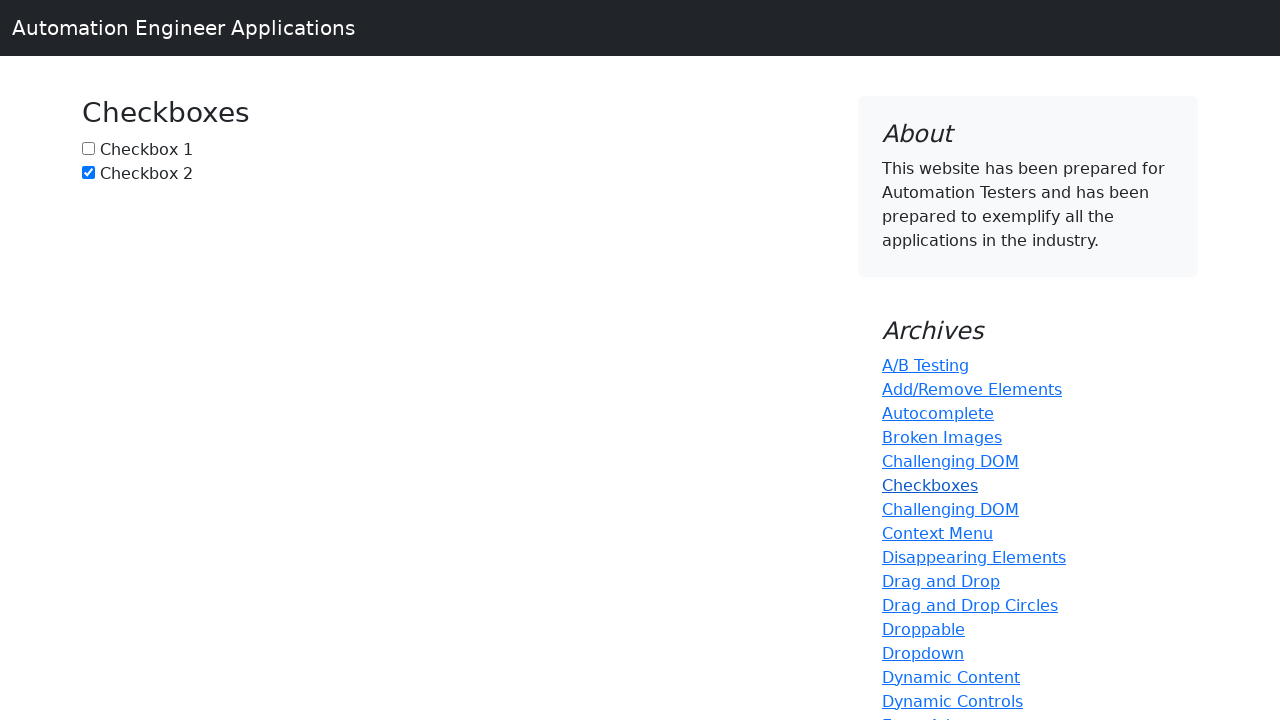